Tests window/tab switching functionality by clicking a button that opens a new tab, switching to the new tab, and then switching back to the original window.

Starting URL: https://formy-project.herokuapp.com/switch-window

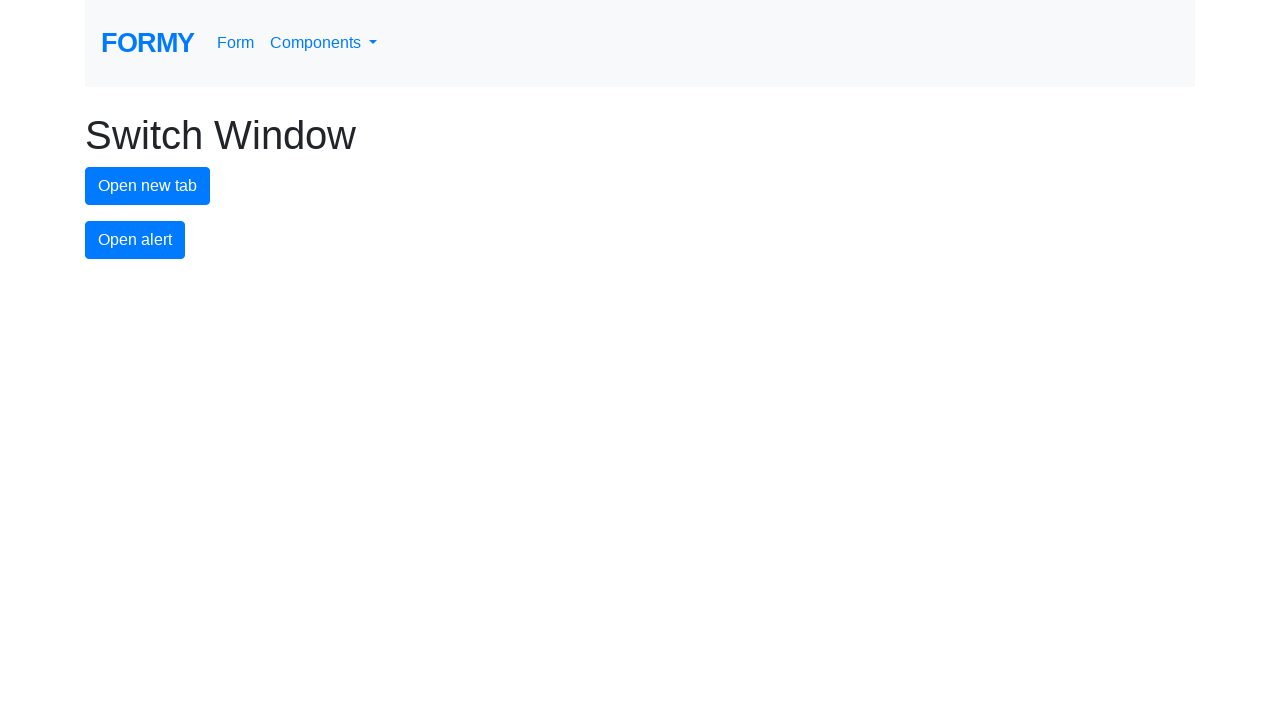

Clicked new tab button to open a new tab at (148, 186) on #new-tab-button
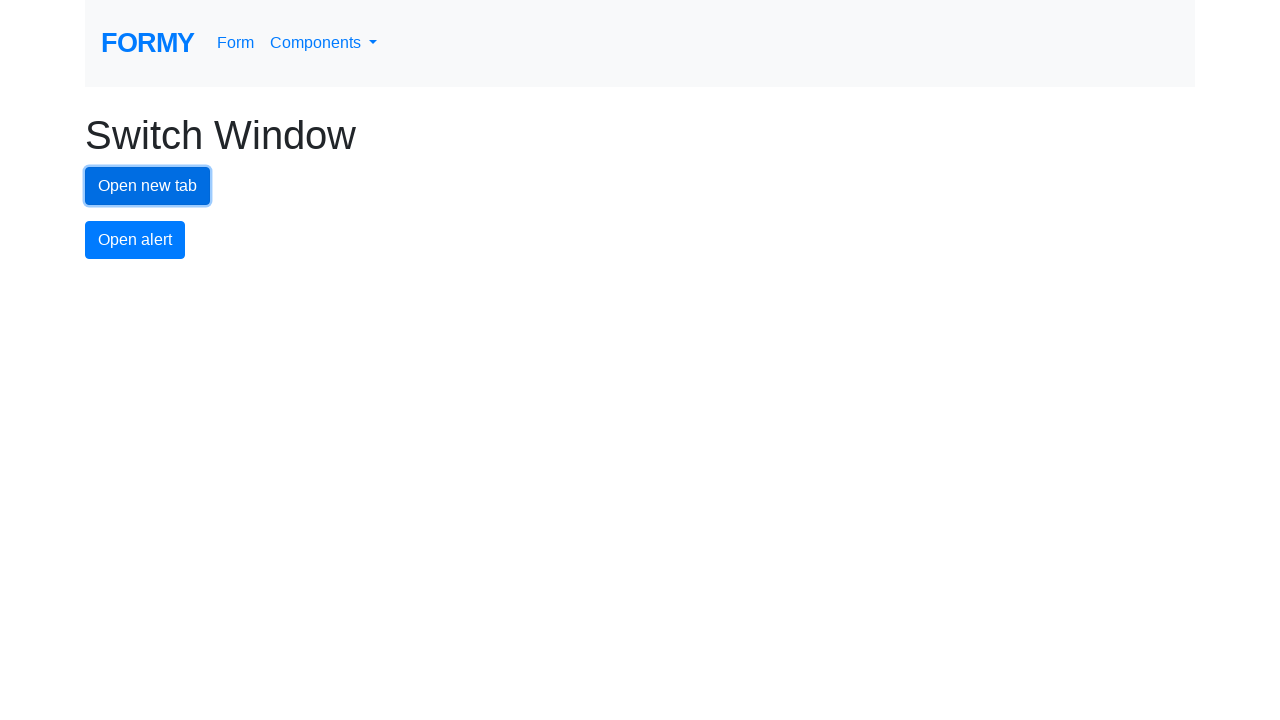

Waited 1 second for new tab to open
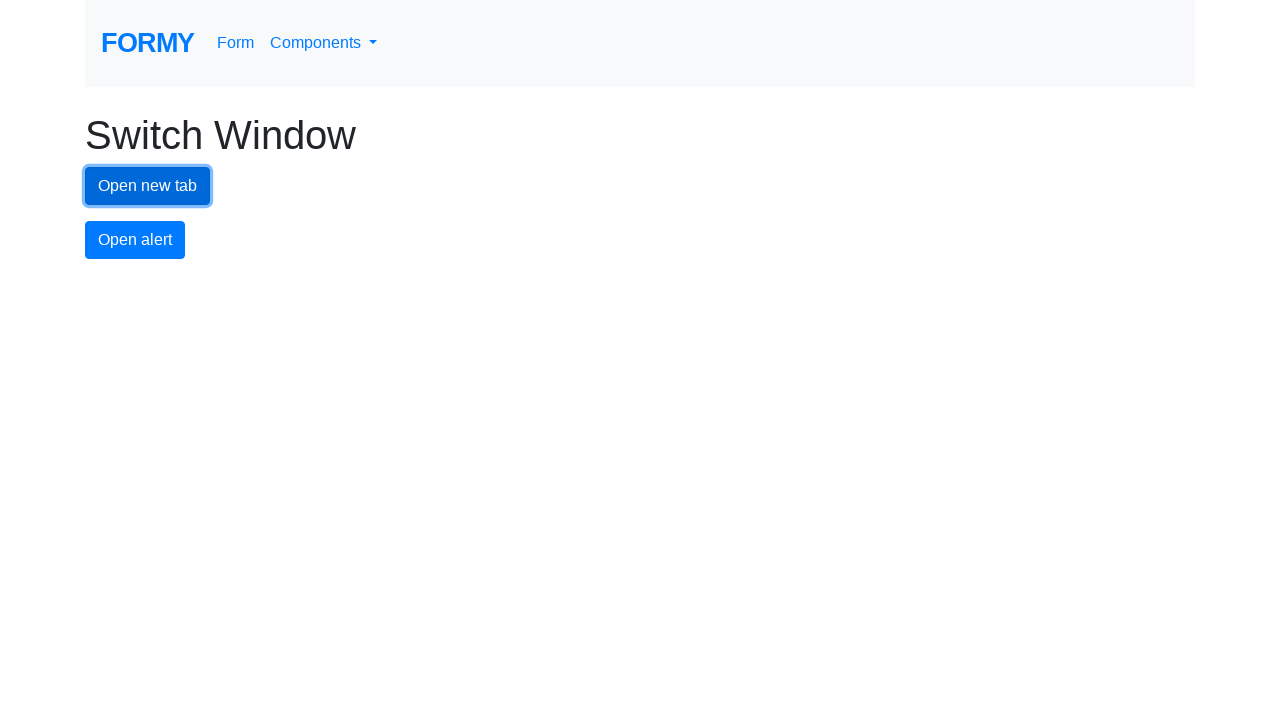

Retrieved all pages in the context
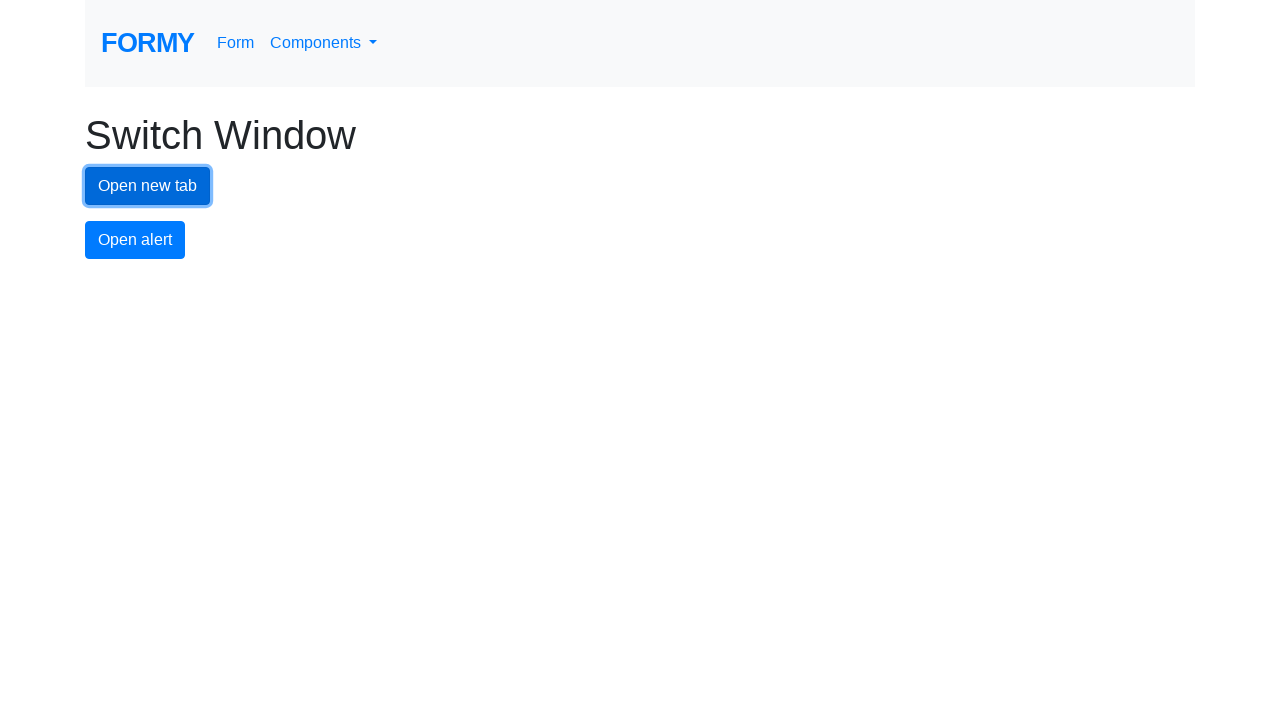

Switched to new tab by bringing it to front
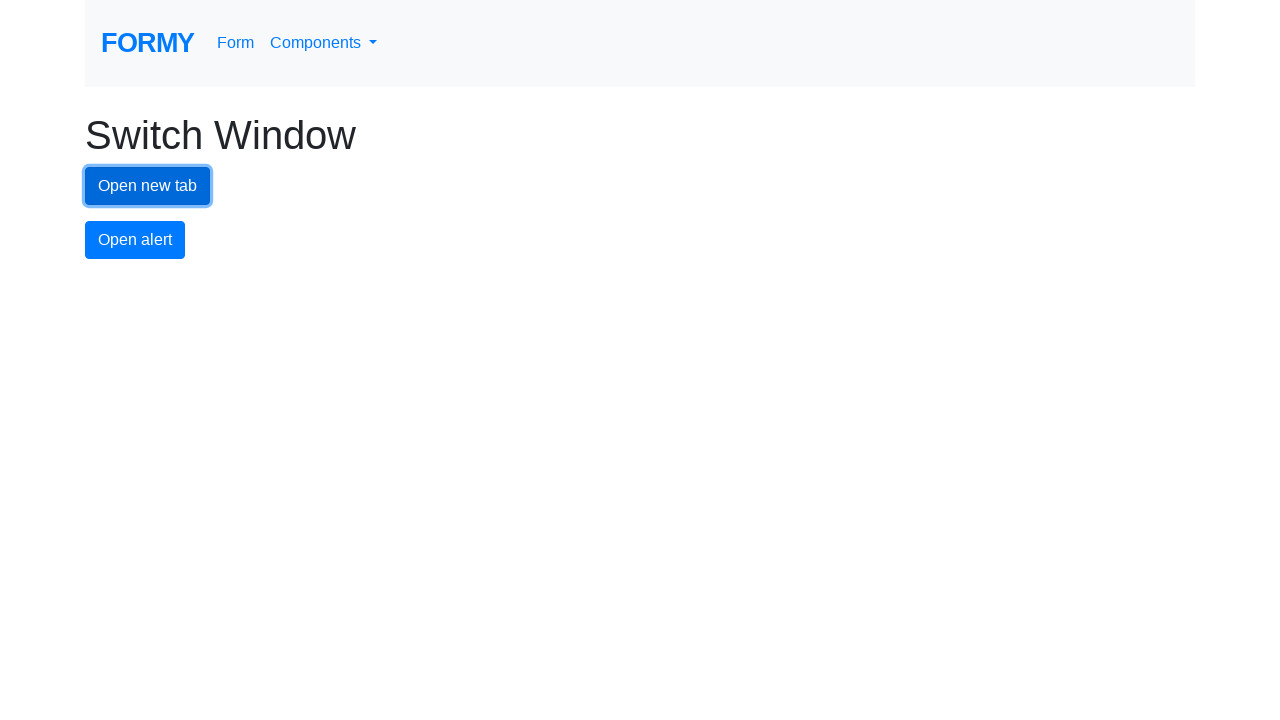

Waited for new tab page to load (domcontentloaded)
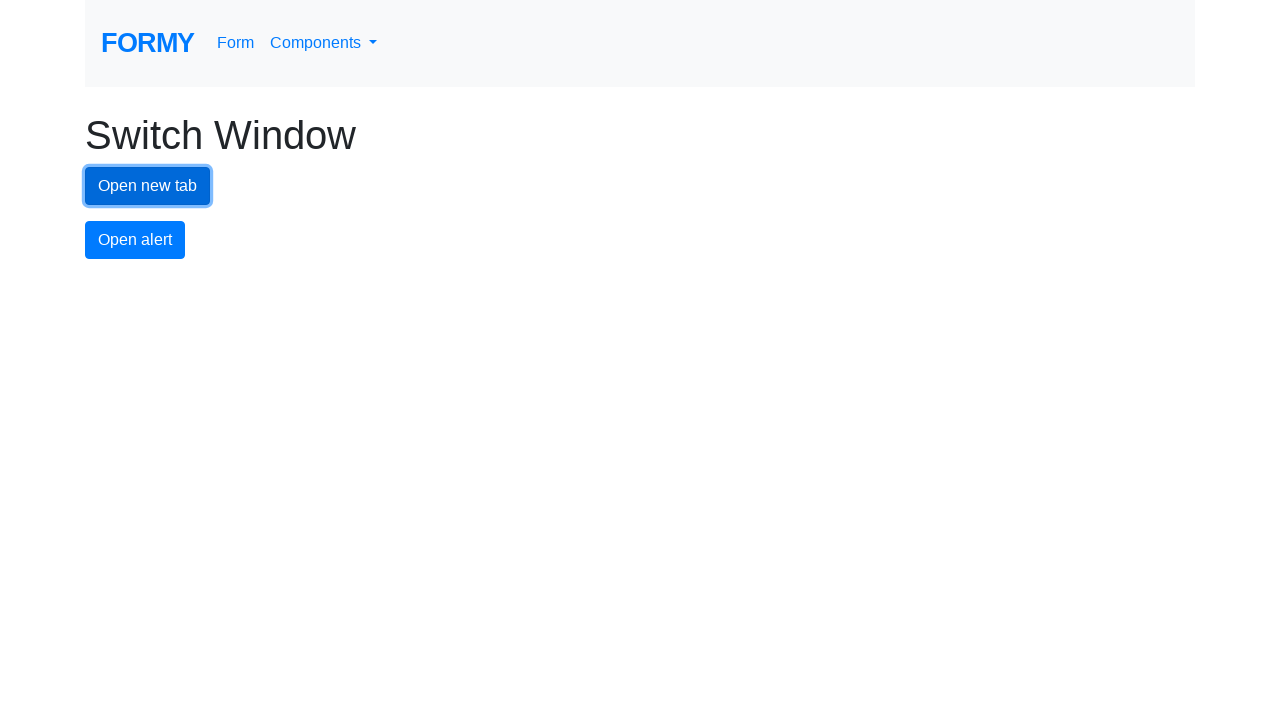

Switched back to original tab by bringing it to front
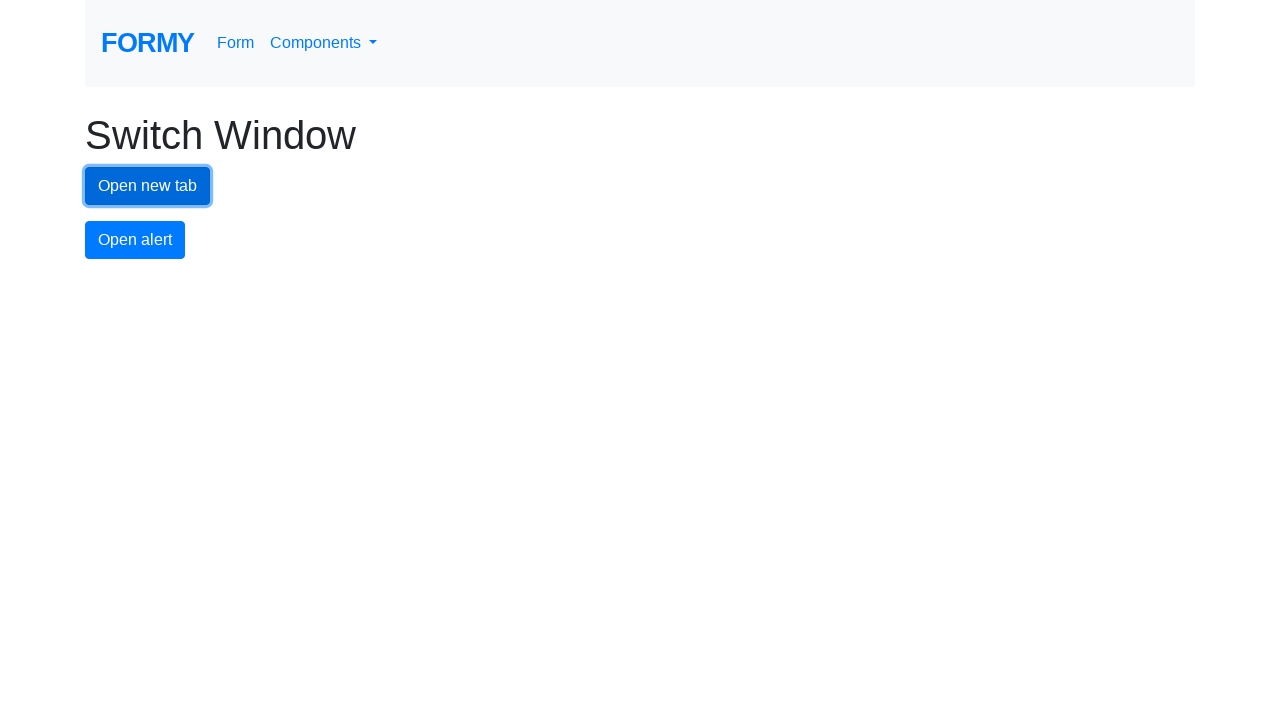

Verified new tab button is visible on original page
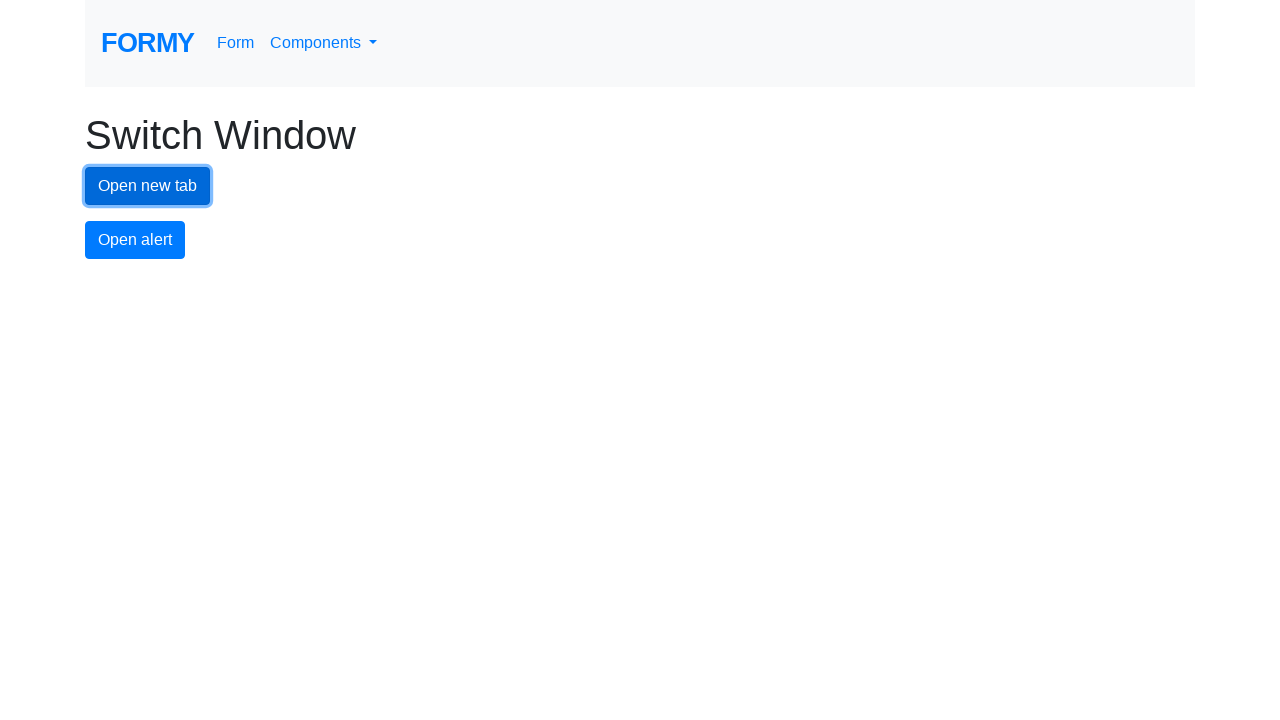

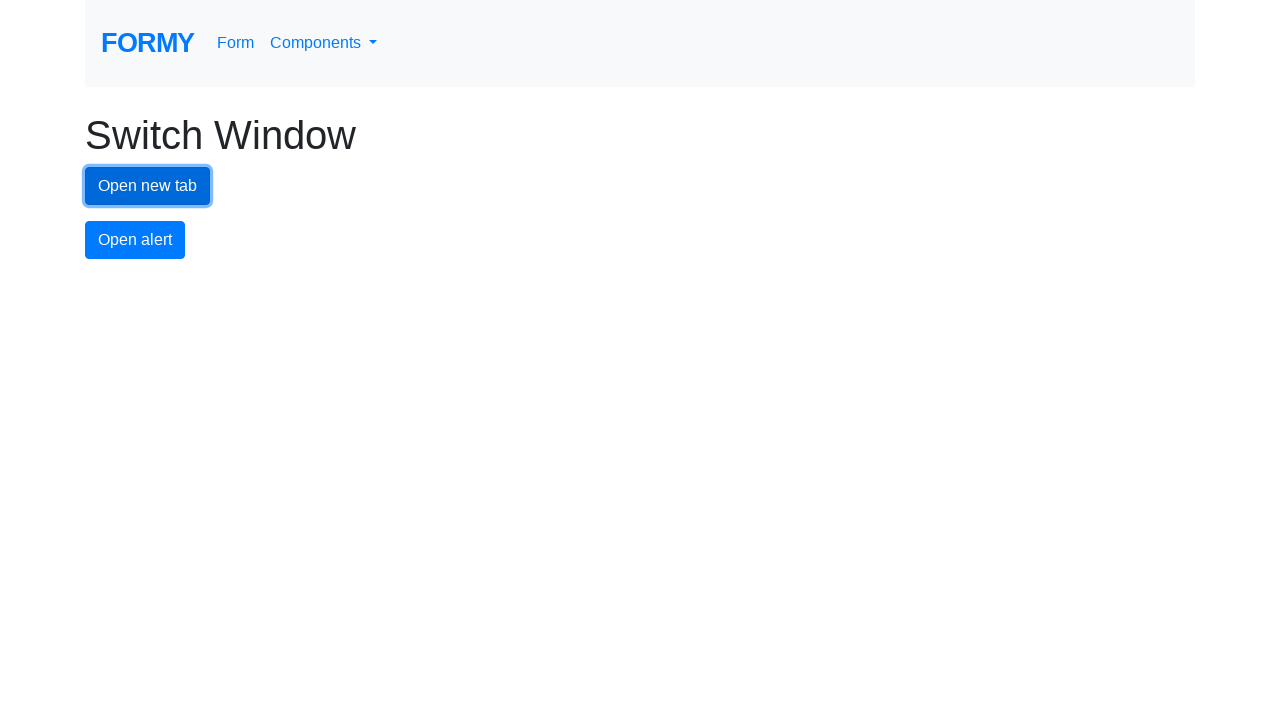